Clicks the prompt button, enters text in the prompt, accepts it, and verifies the entered text is displayed

Starting URL: https://demoqa.com/alerts

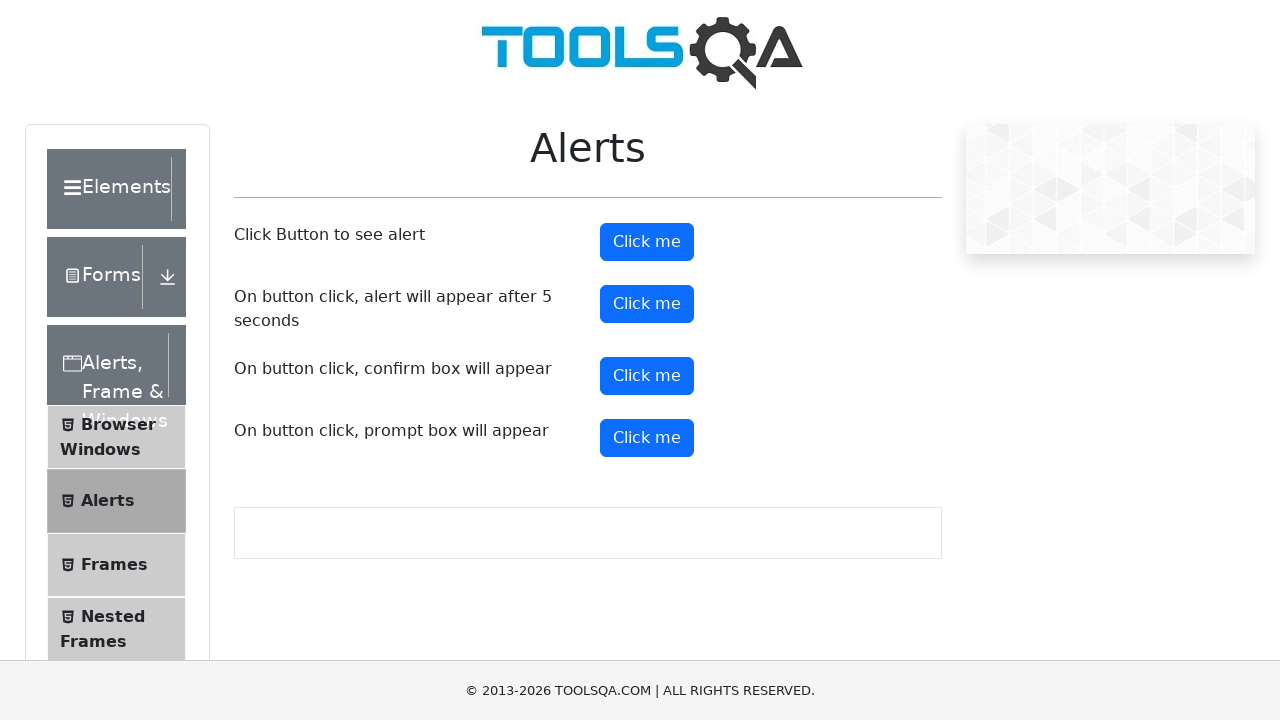

Set up dialog handler to accept prompt with text 'Selenium With Java'
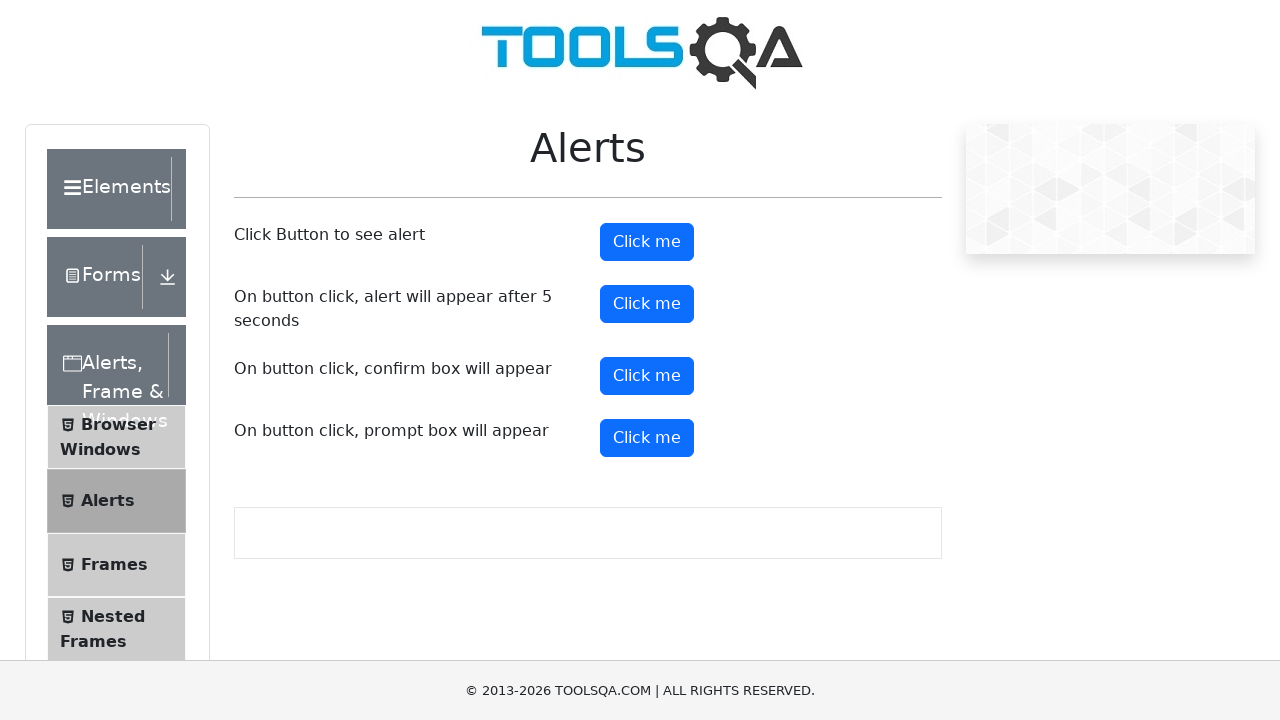

Clicked the prompt button at (647, 438) on #promtButton
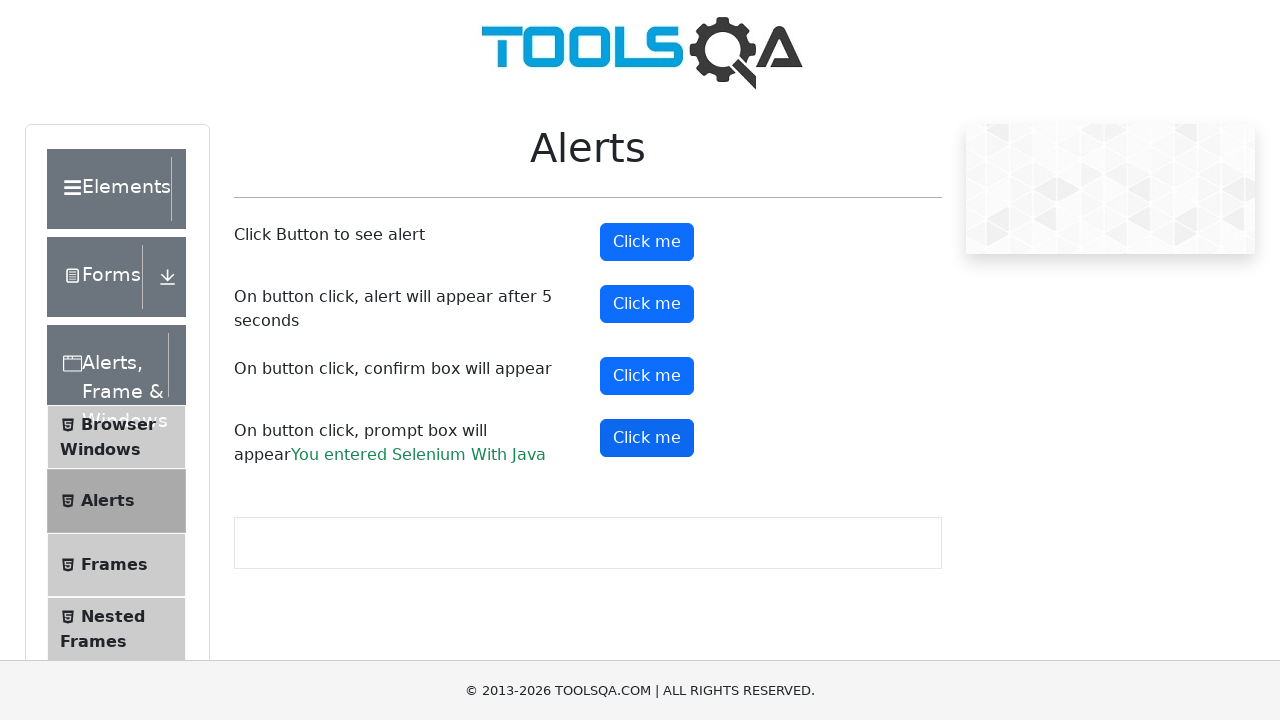

Waited for prompt result text to appear
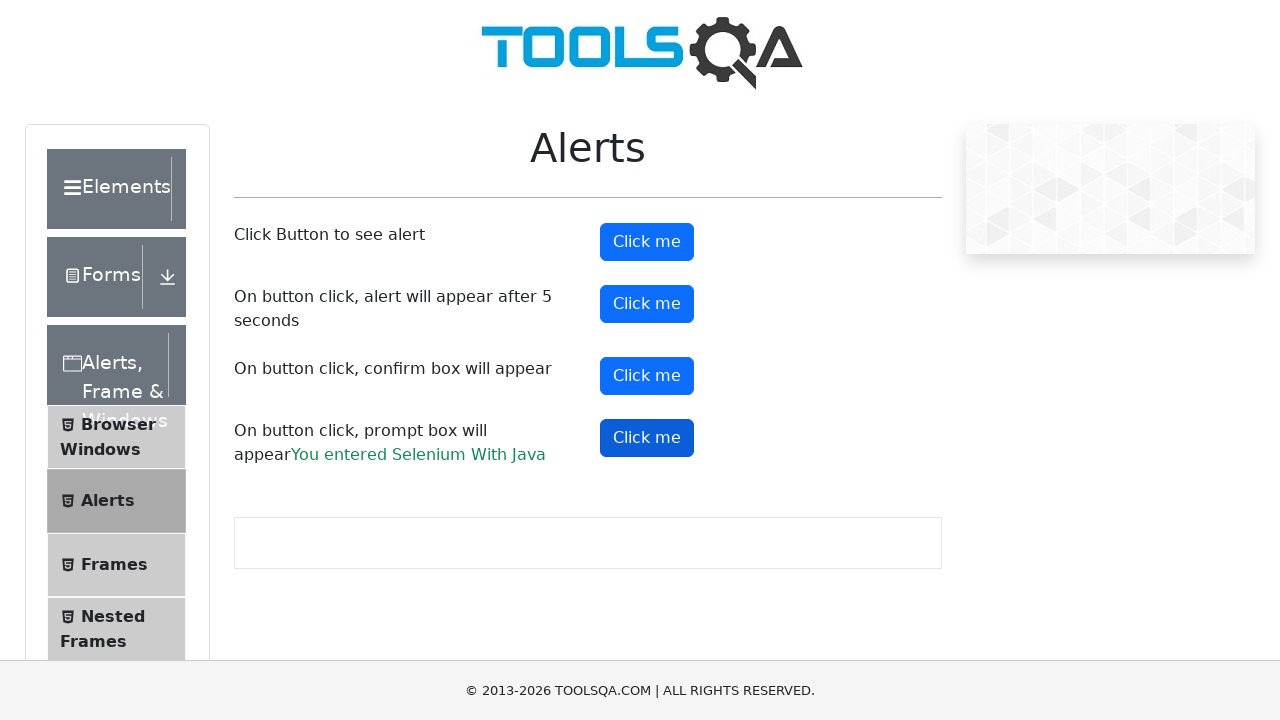

Verified that the entered text 'You entered Selenium With Java' is displayed
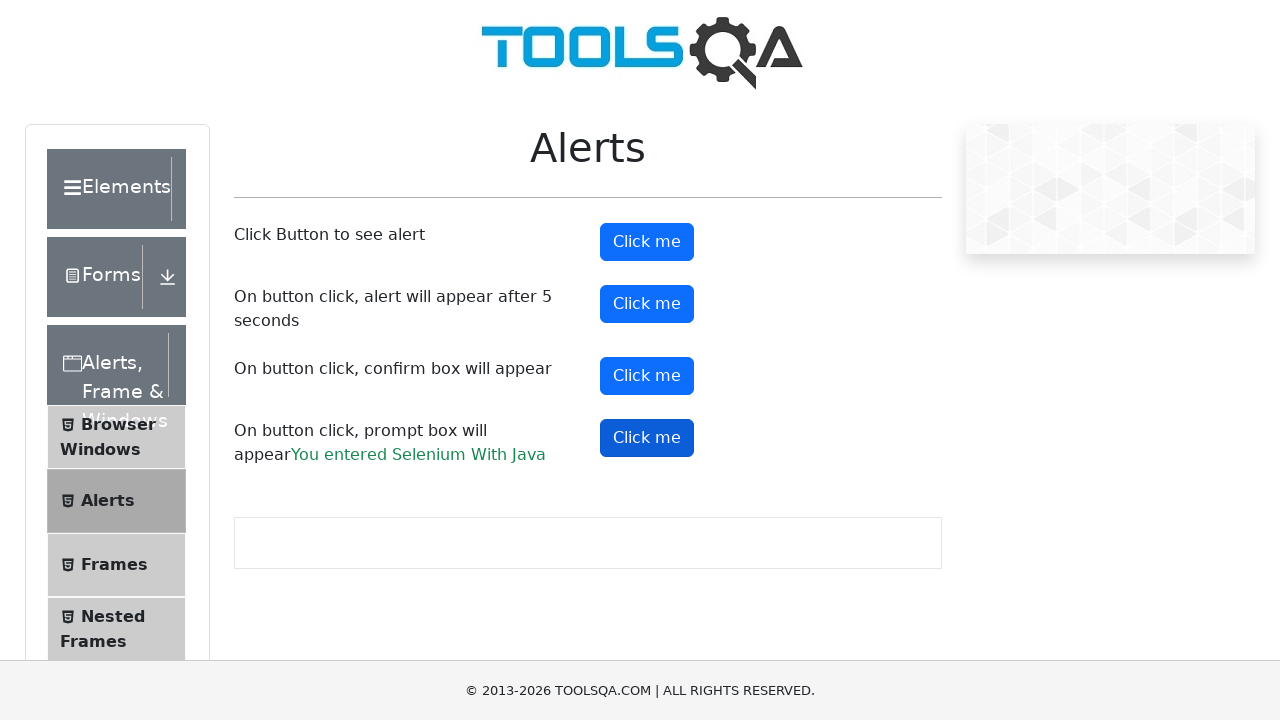

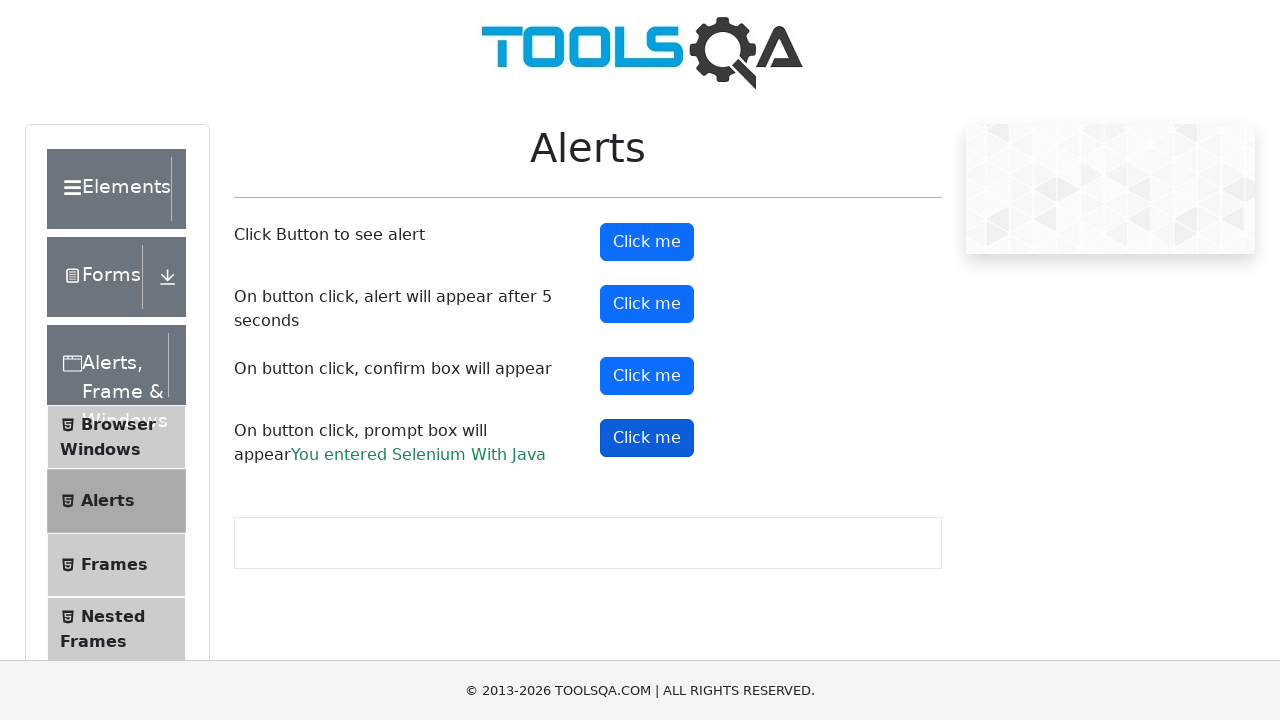